Tests that the "Clear completed" button is hidden when there are no completed items.

Starting URL: https://demo.playwright.dev/todomvc

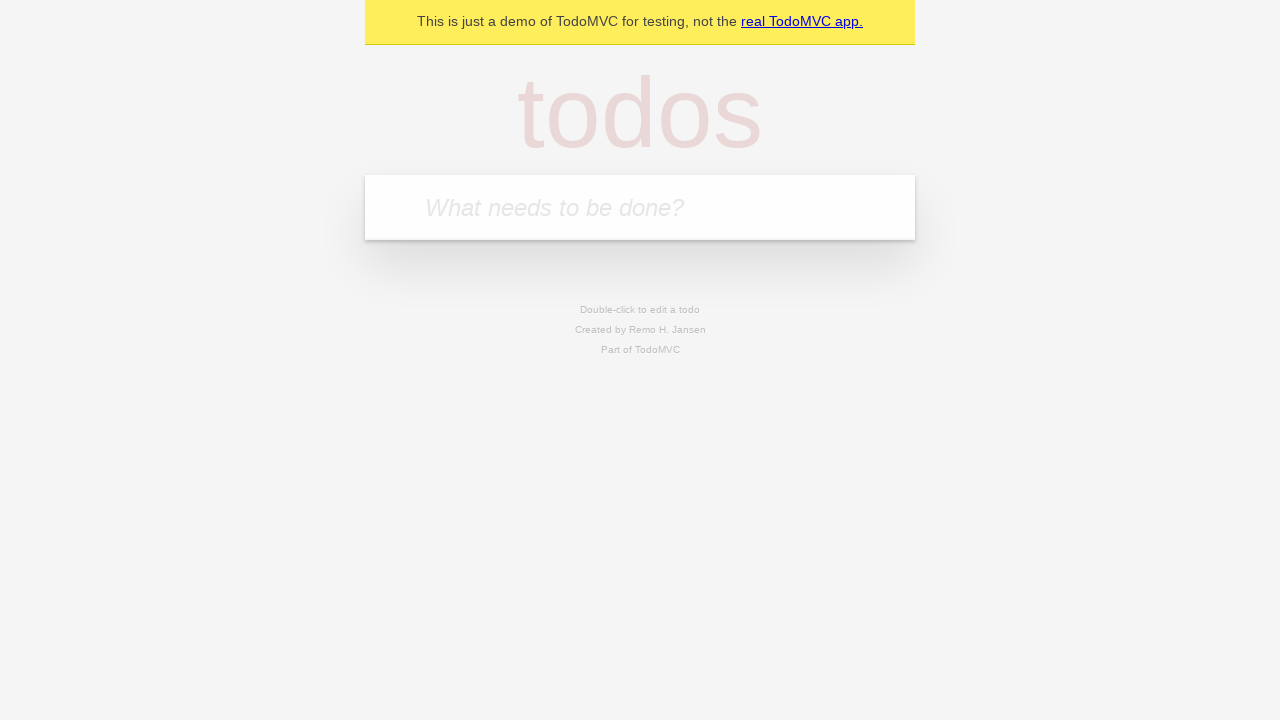

Filled todo input with 'buy some cheese' on internal:attr=[placeholder="What needs to be done?"i]
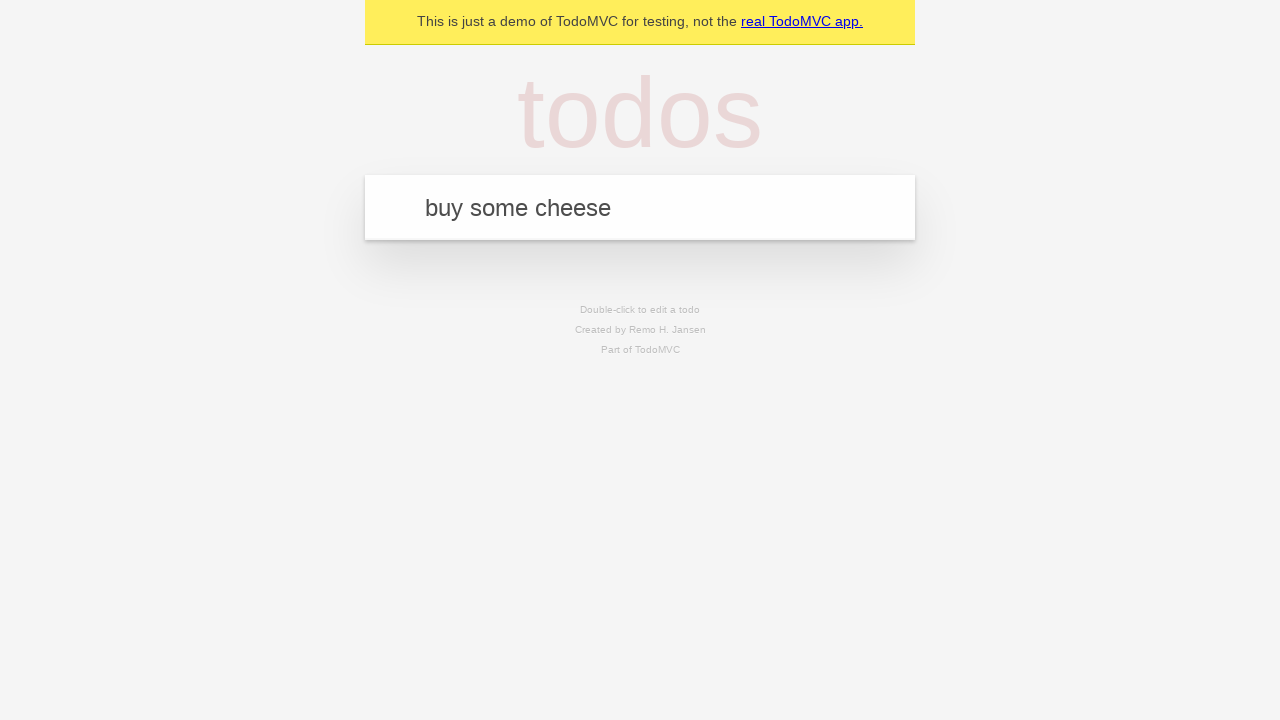

Pressed Enter to add first todo on internal:attr=[placeholder="What needs to be done?"i]
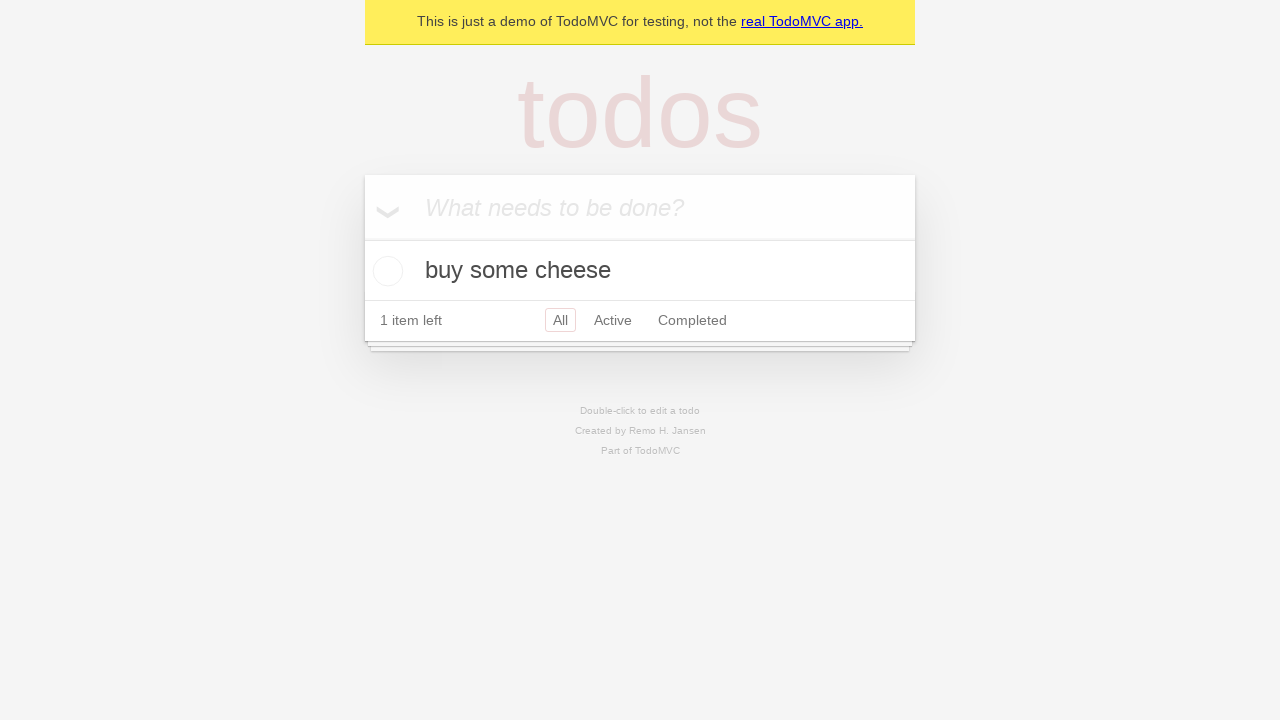

Filled todo input with 'feed the cat' on internal:attr=[placeholder="What needs to be done?"i]
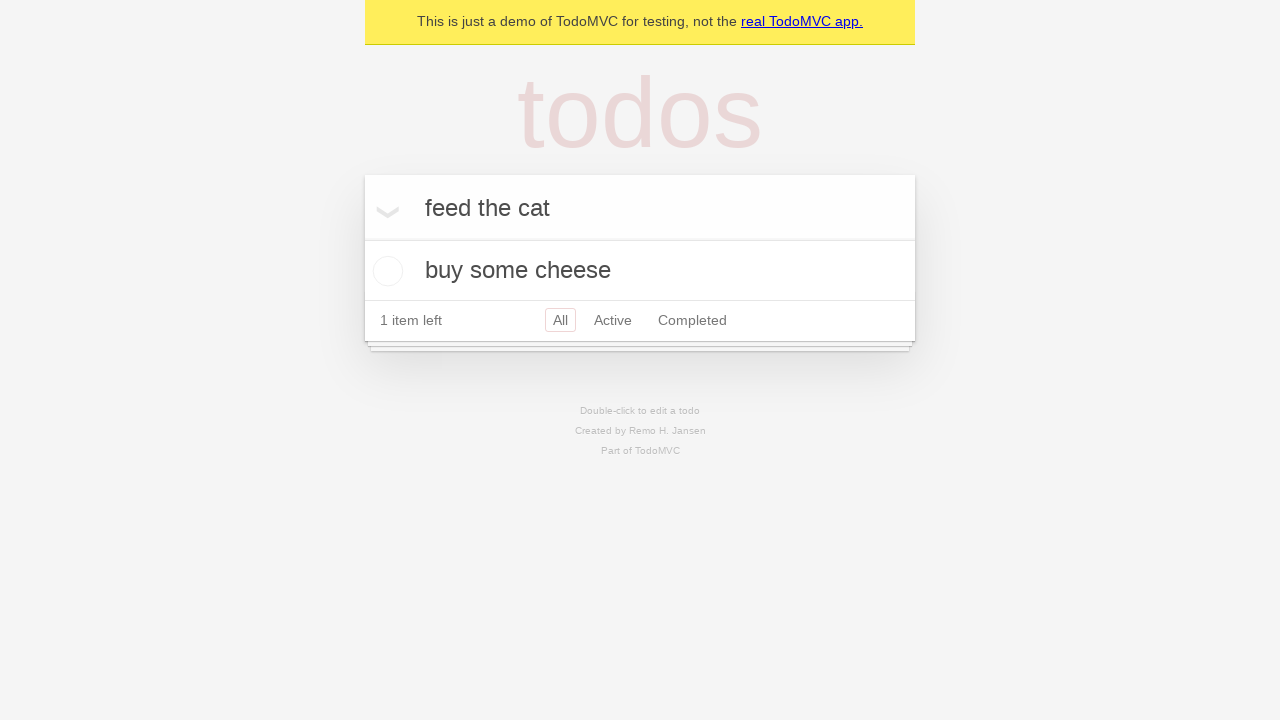

Pressed Enter to add second todo on internal:attr=[placeholder="What needs to be done?"i]
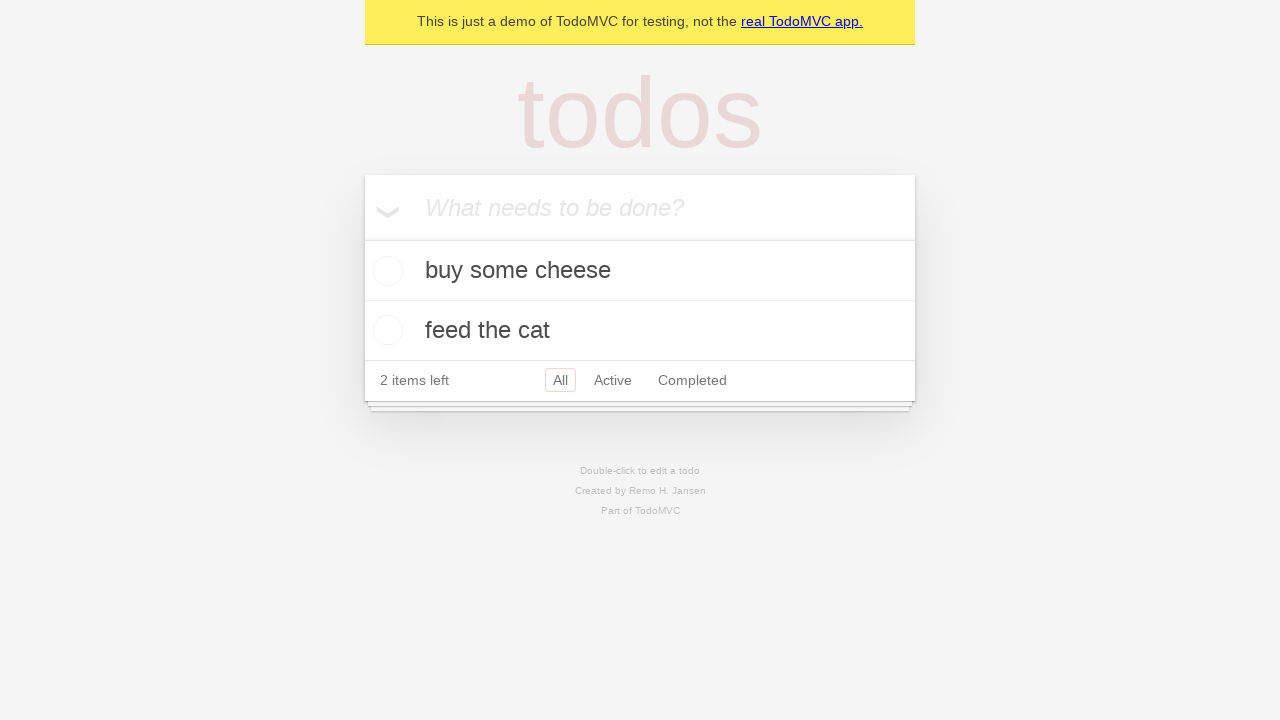

Filled todo input with 'book a doctors appointment' on internal:attr=[placeholder="What needs to be done?"i]
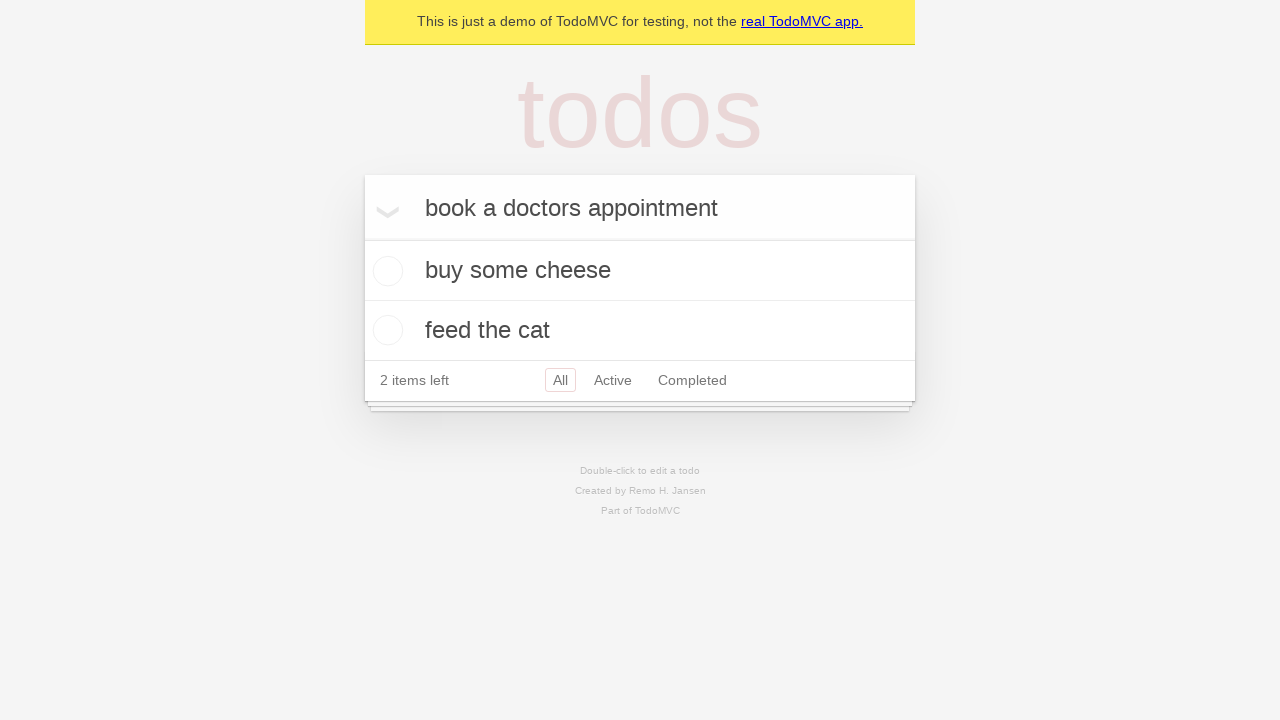

Pressed Enter to add third todo on internal:attr=[placeholder="What needs to be done?"i]
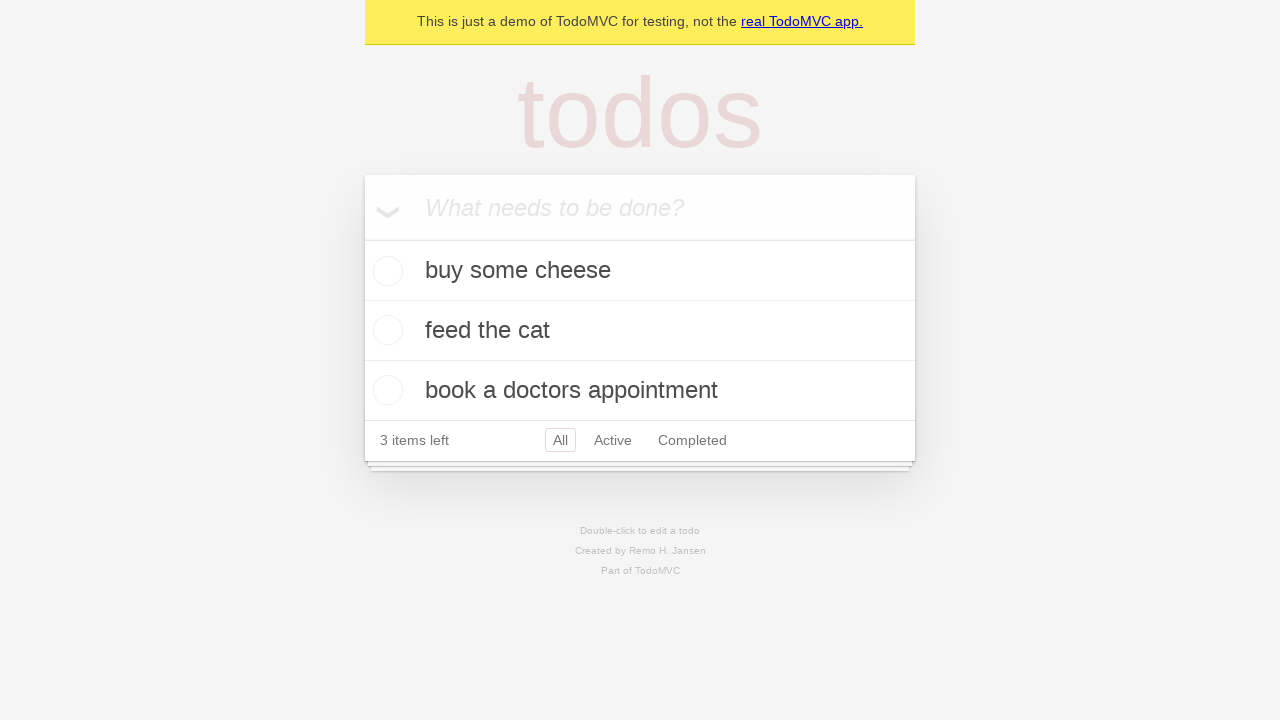

Checked the first todo item as completed at (385, 271) on .todo-list li .toggle >> nth=0
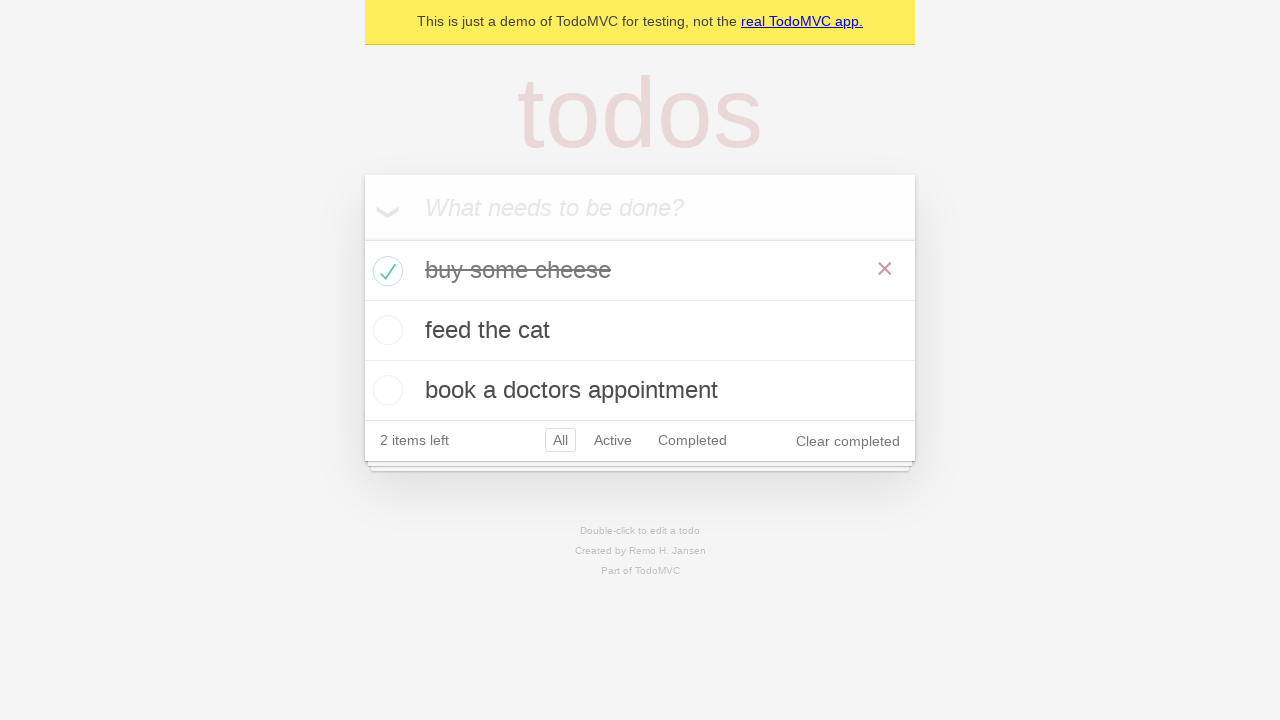

Clicked the 'Clear completed' button to remove completed todo at (848, 441) on internal:role=button[name="Clear completed"i]
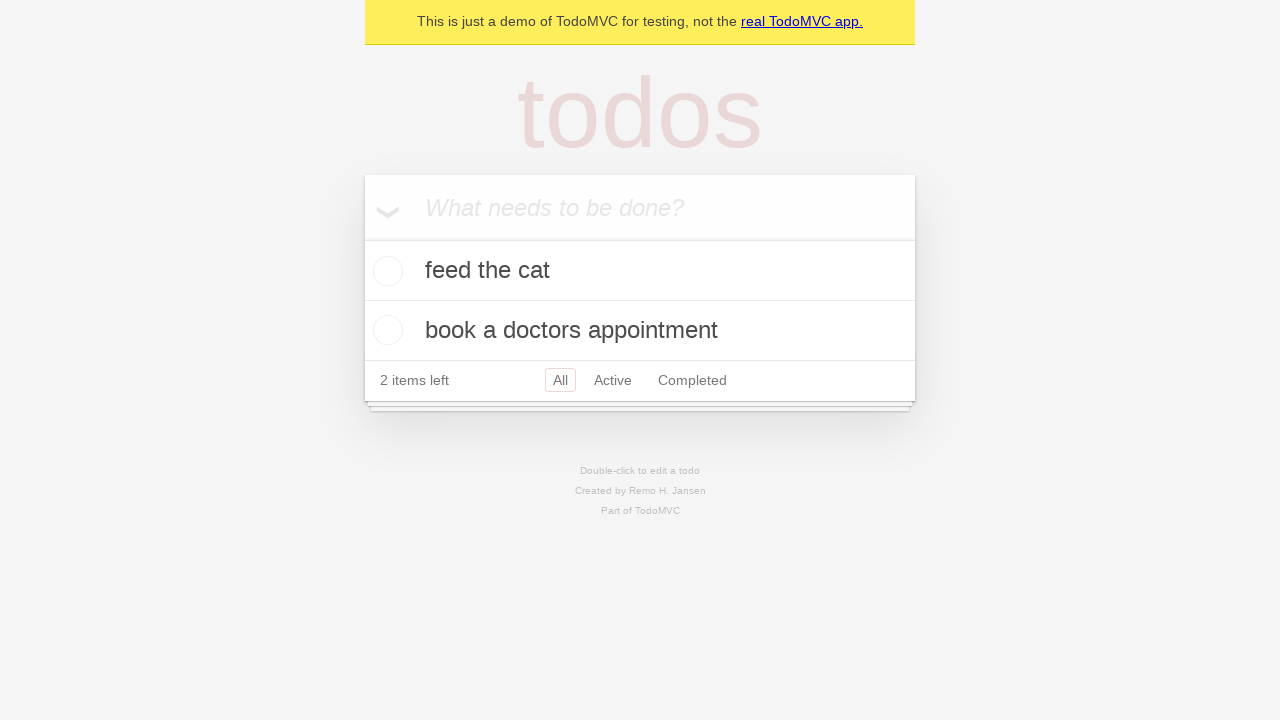

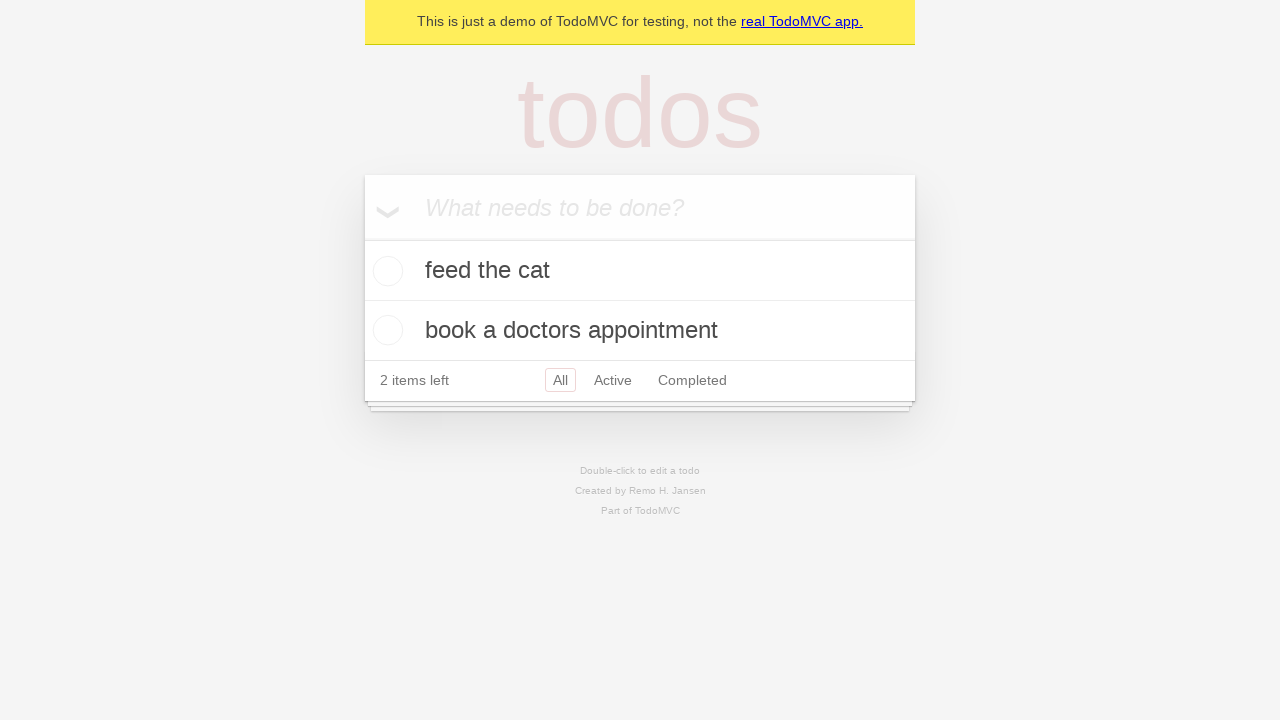